Navigates to important Netlify pages and verifies they load correctly and are crawlable

Starting URL: https://www.netlify.com/

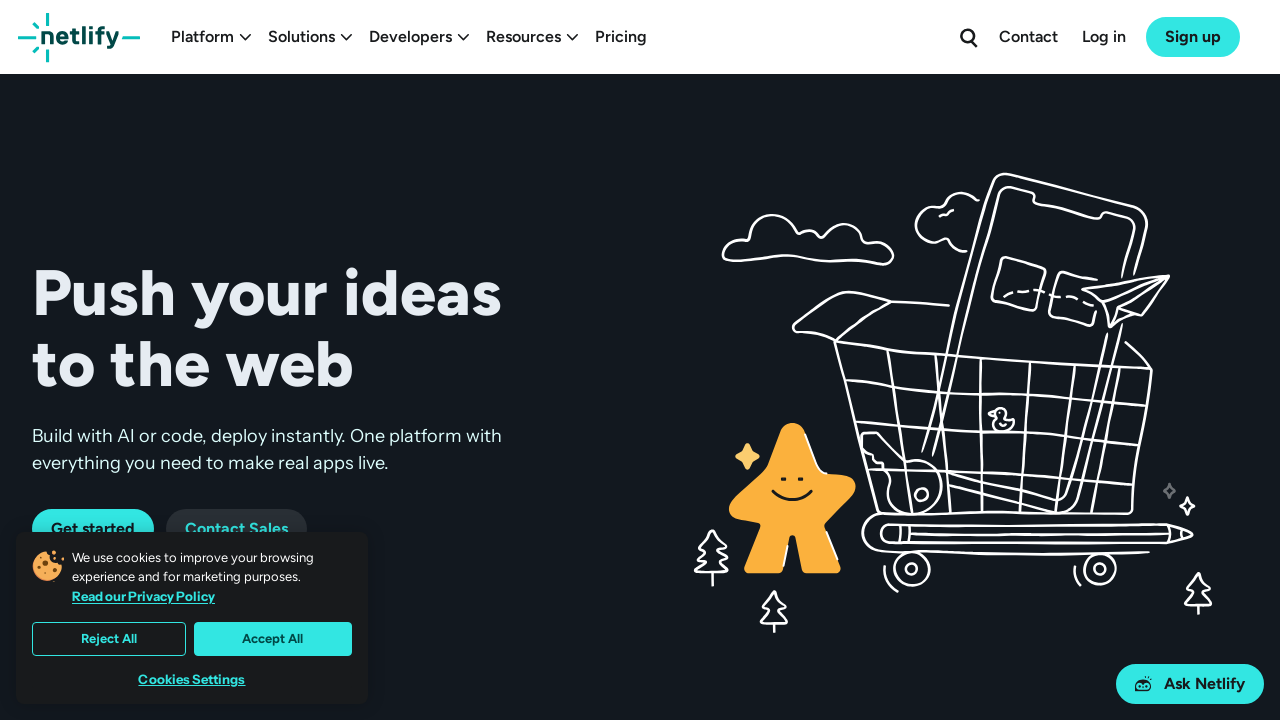

Waited for homepage to reach domcontentloaded state
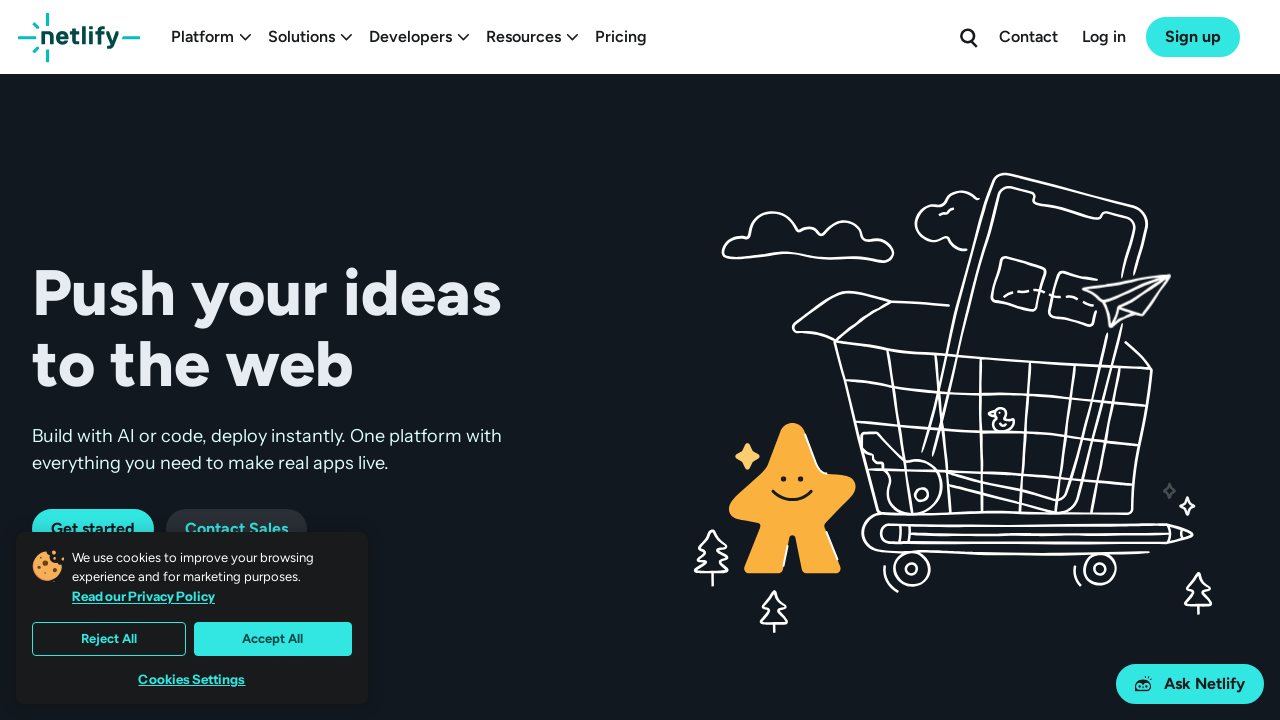

Navigated to https://www.netlify.com/docs/ with domcontentloaded wait
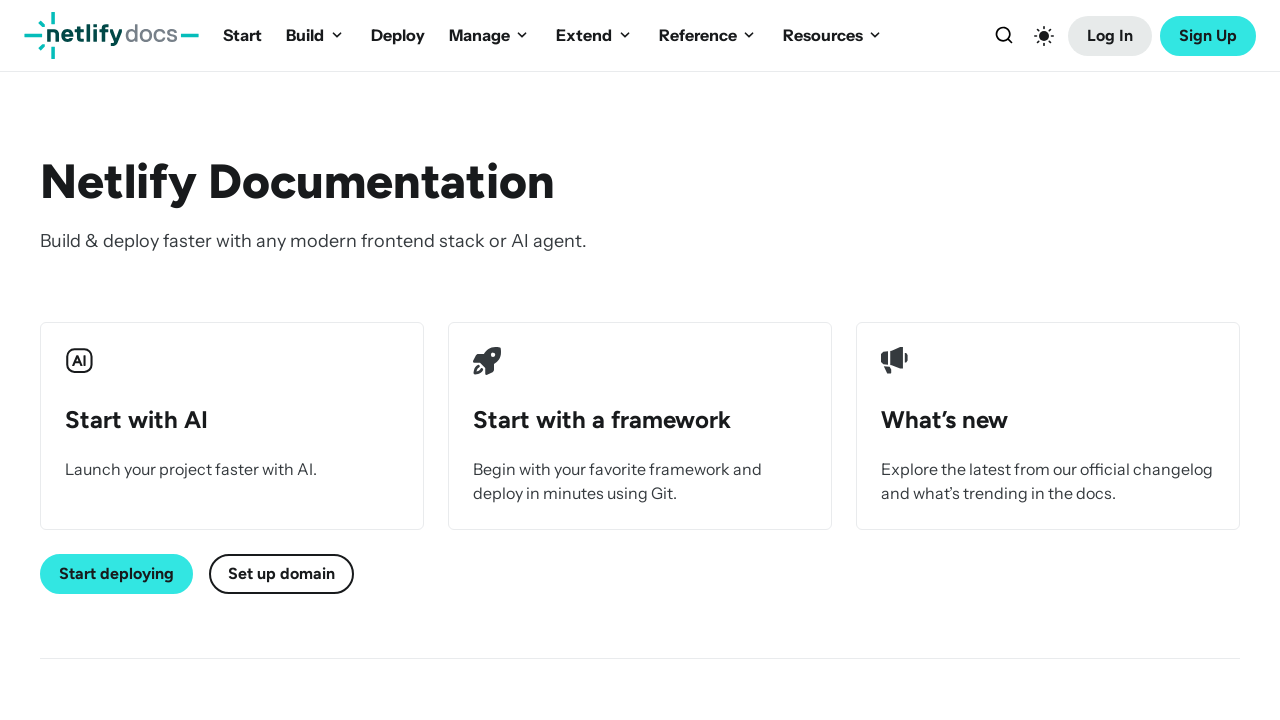

Verified https://www.netlify.com/docs/ reached domcontentloaded state
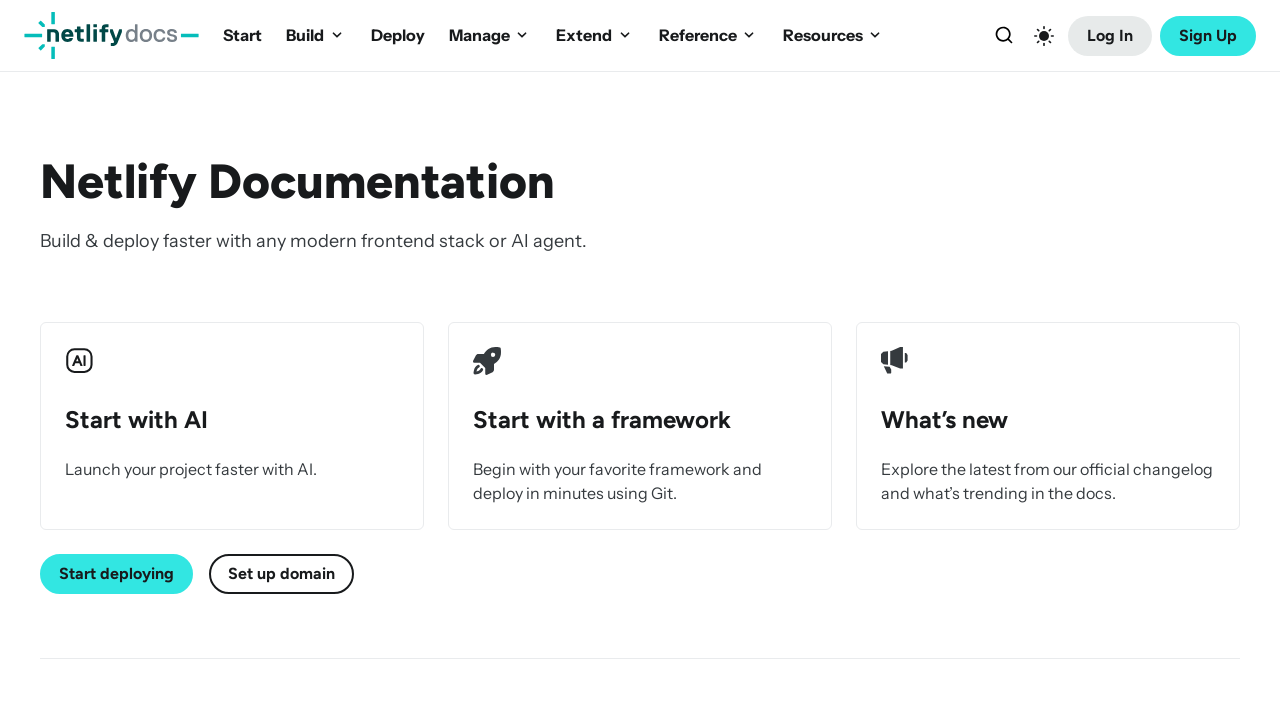

Navigated to https://www.netlify.com/contact/ with domcontentloaded wait
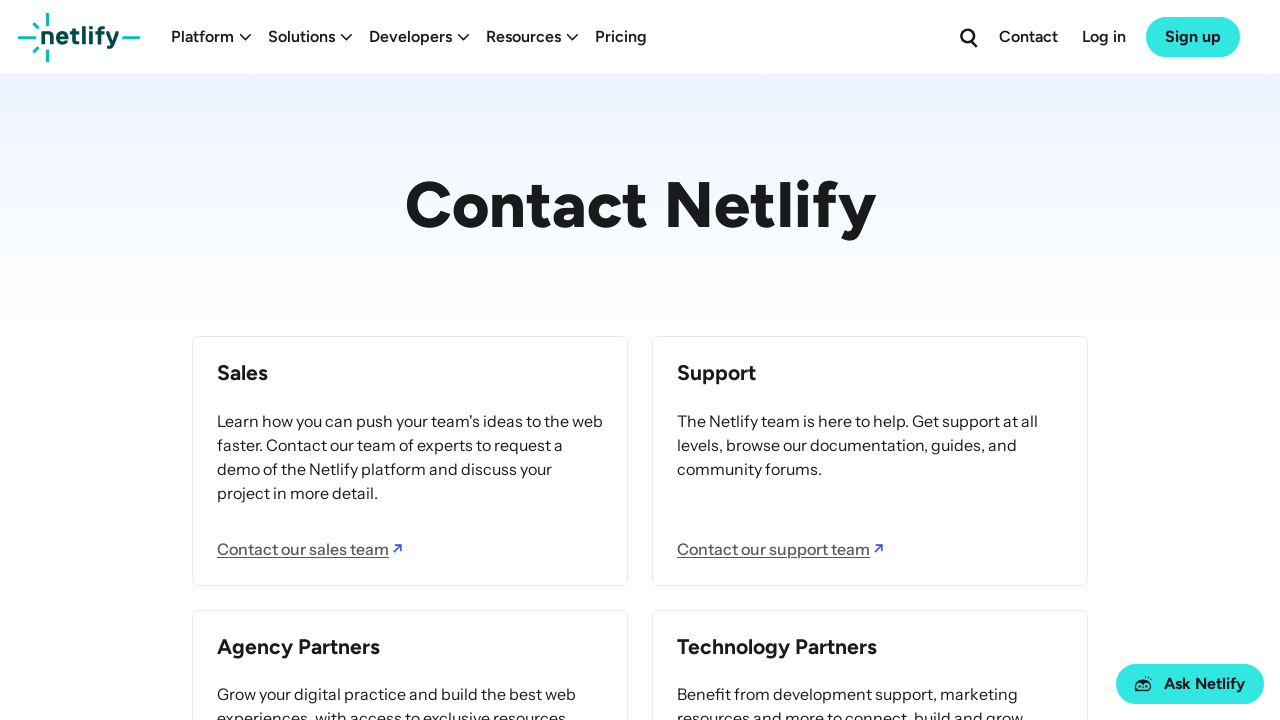

Verified https://www.netlify.com/contact/ reached domcontentloaded state
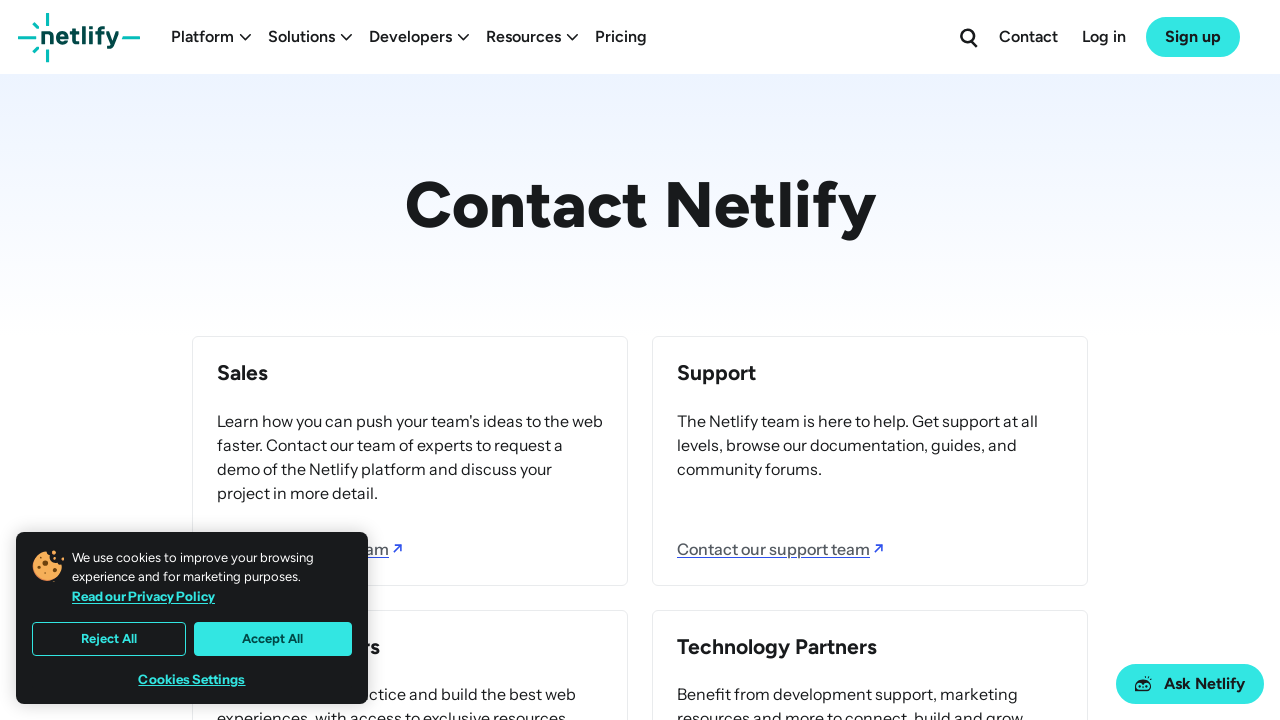

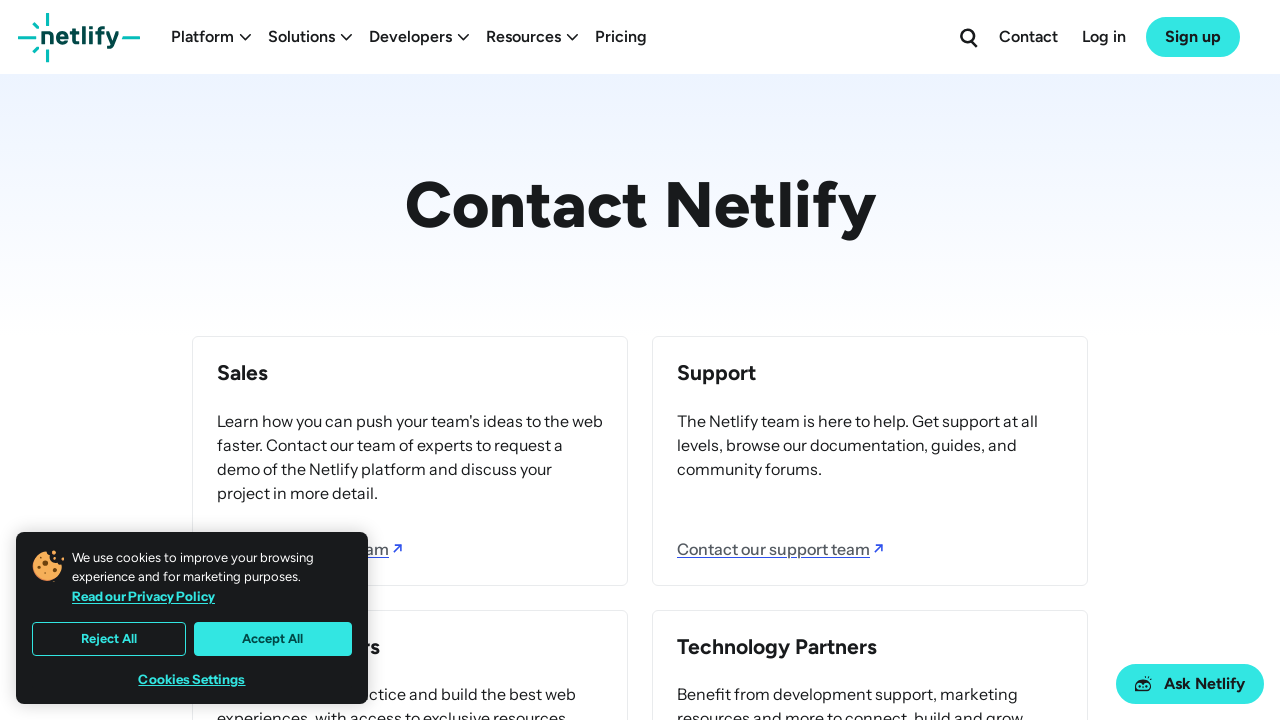